Tests opening a new tab by clicking a copyright link, switching to the new tab to verify URL, then switching back to the original tab.

Starting URL: https://practice-react.sdetunicorns.com/

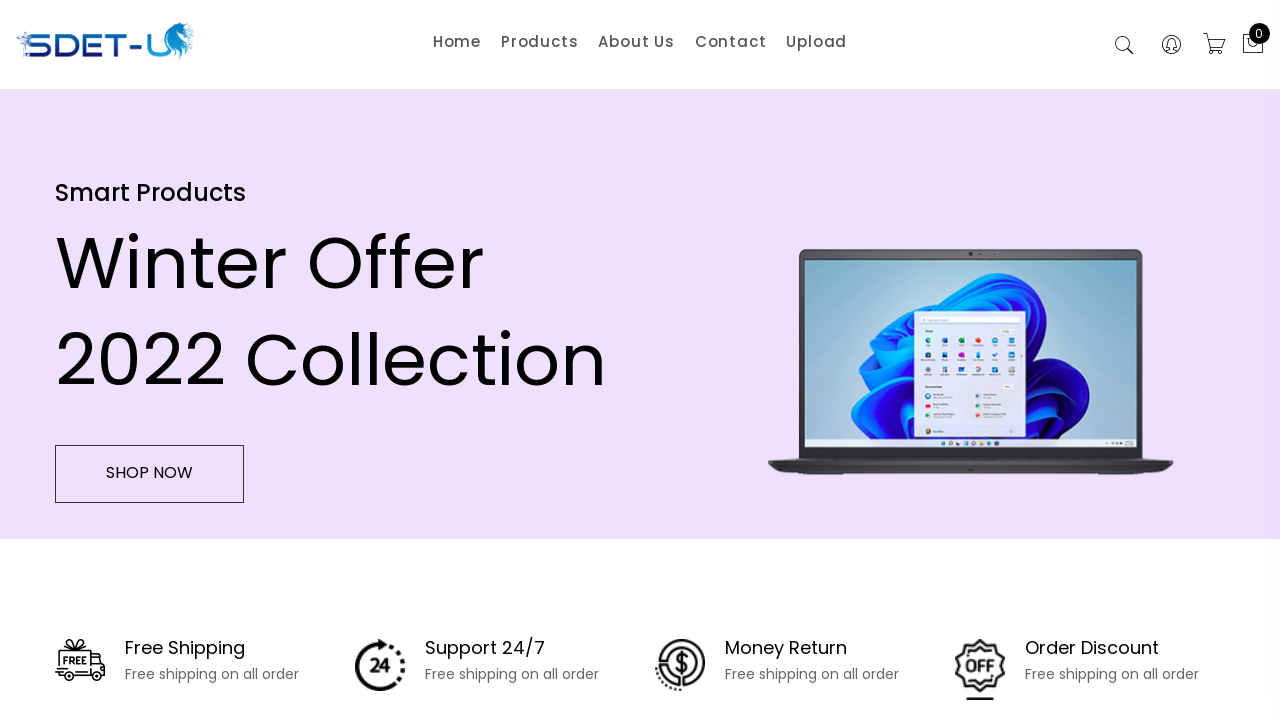

Clicked copyright link to open new tab at (134, 549) on .copyright.mb-30 p a
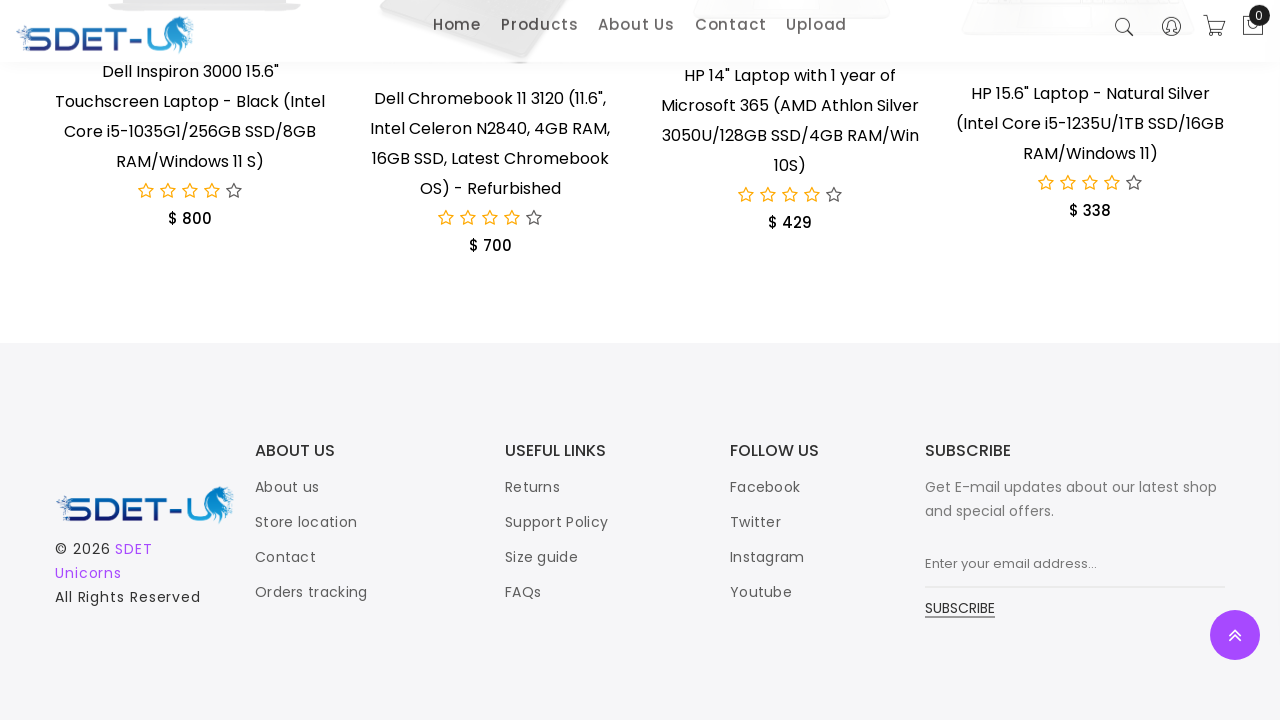

New tab opened and captured
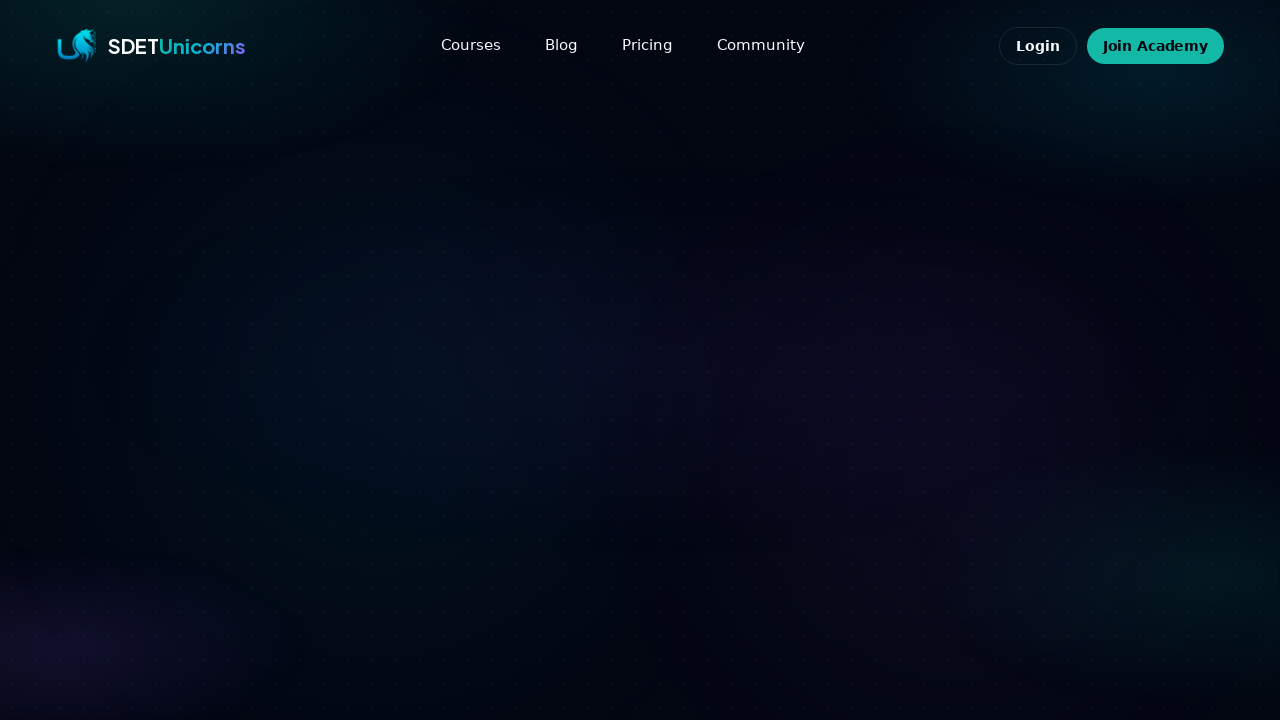

New tab page loaded completely
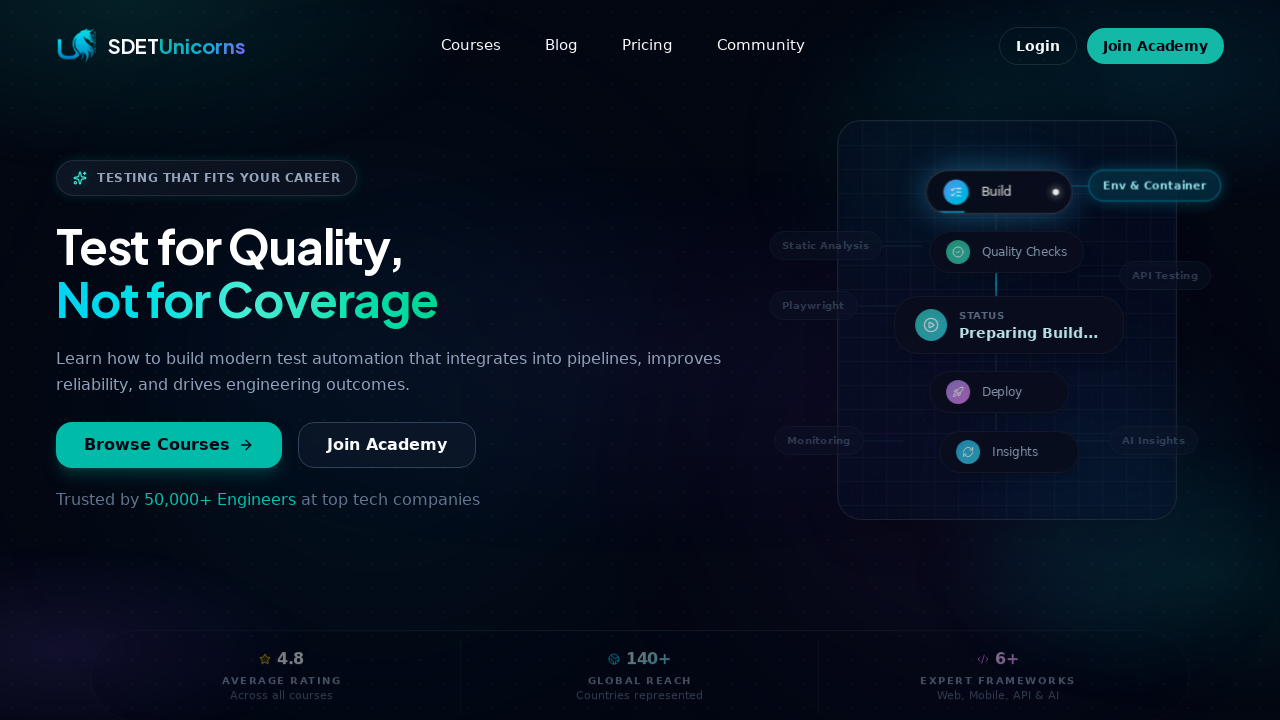

Verified new tab URL contains 'sdetunicorns.com'
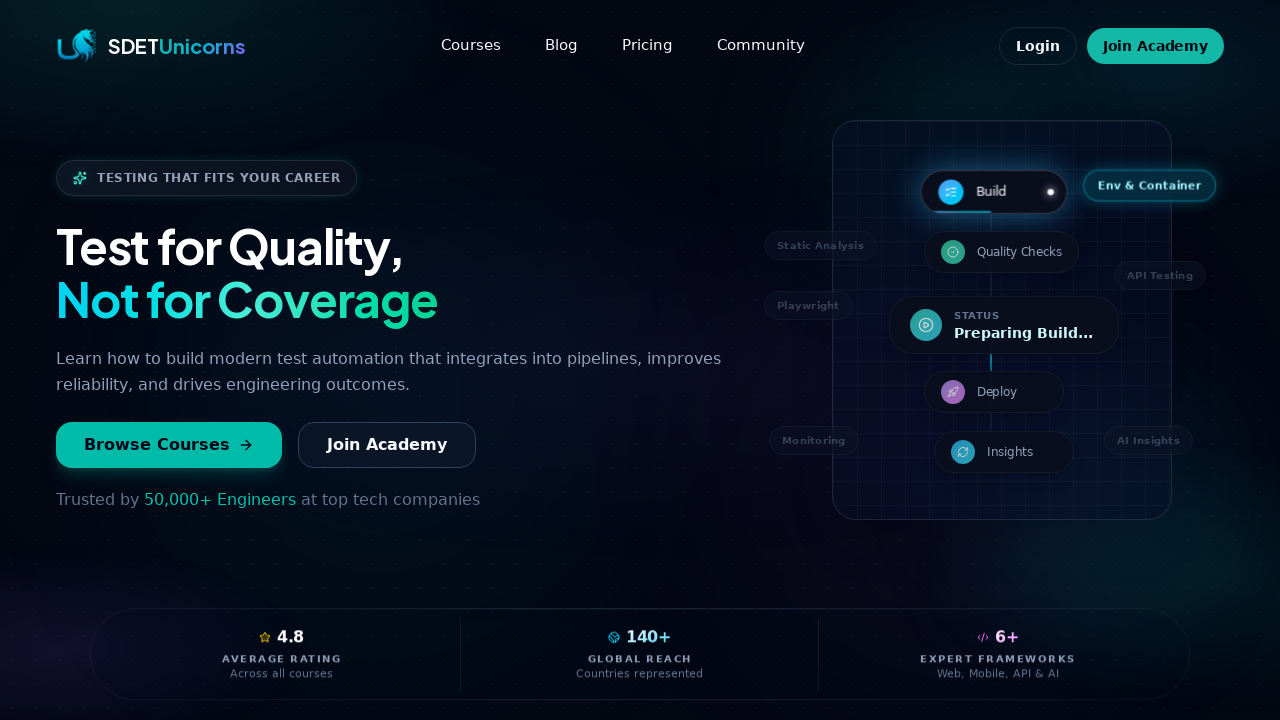

Verified original tab URL still contains 'practice-react.sdetunicorns.com'
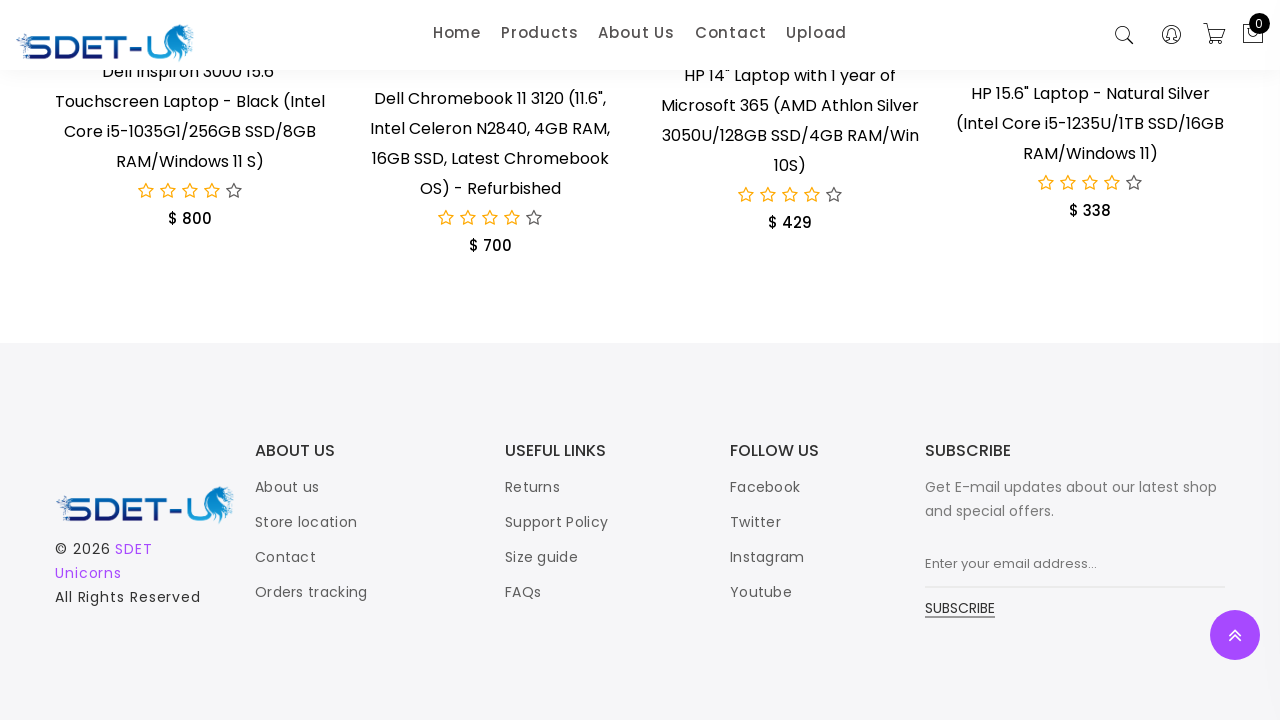

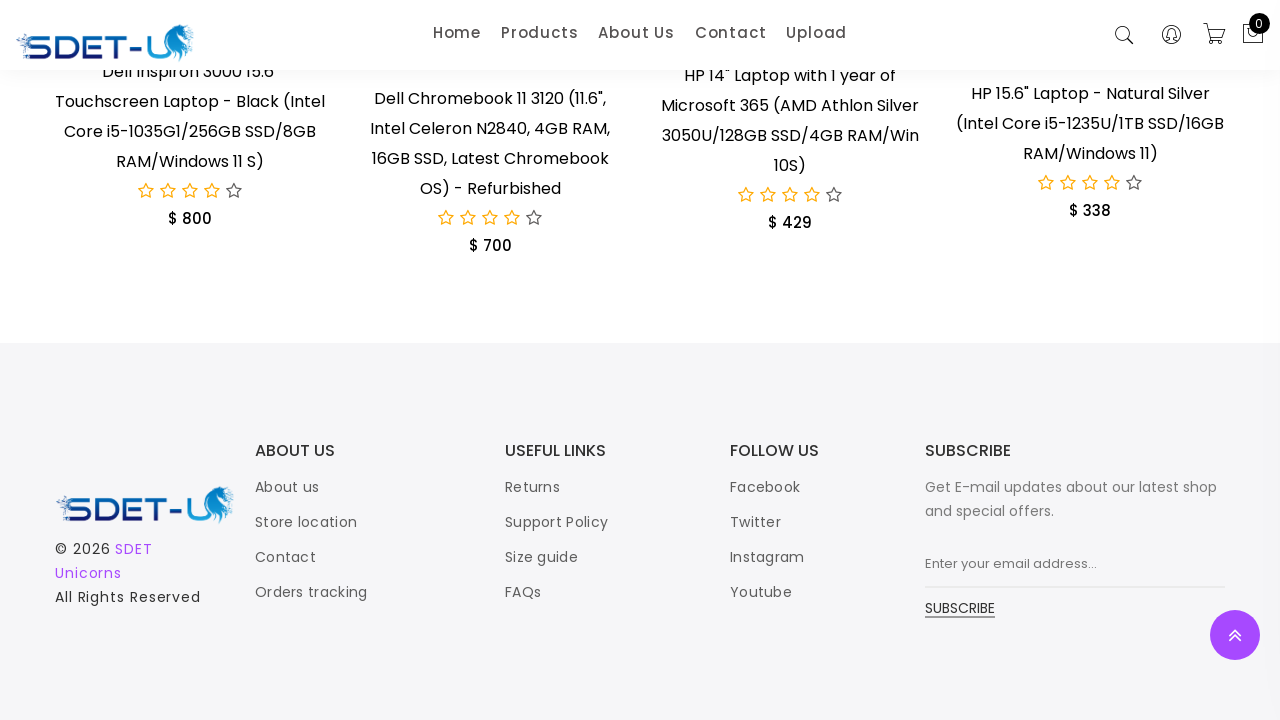